Verifies that the OrangeHRM demo page has the correct page title "OrangeHRM"

Starting URL: https://opensource-demo.orangehrmlive.com/web/index.php

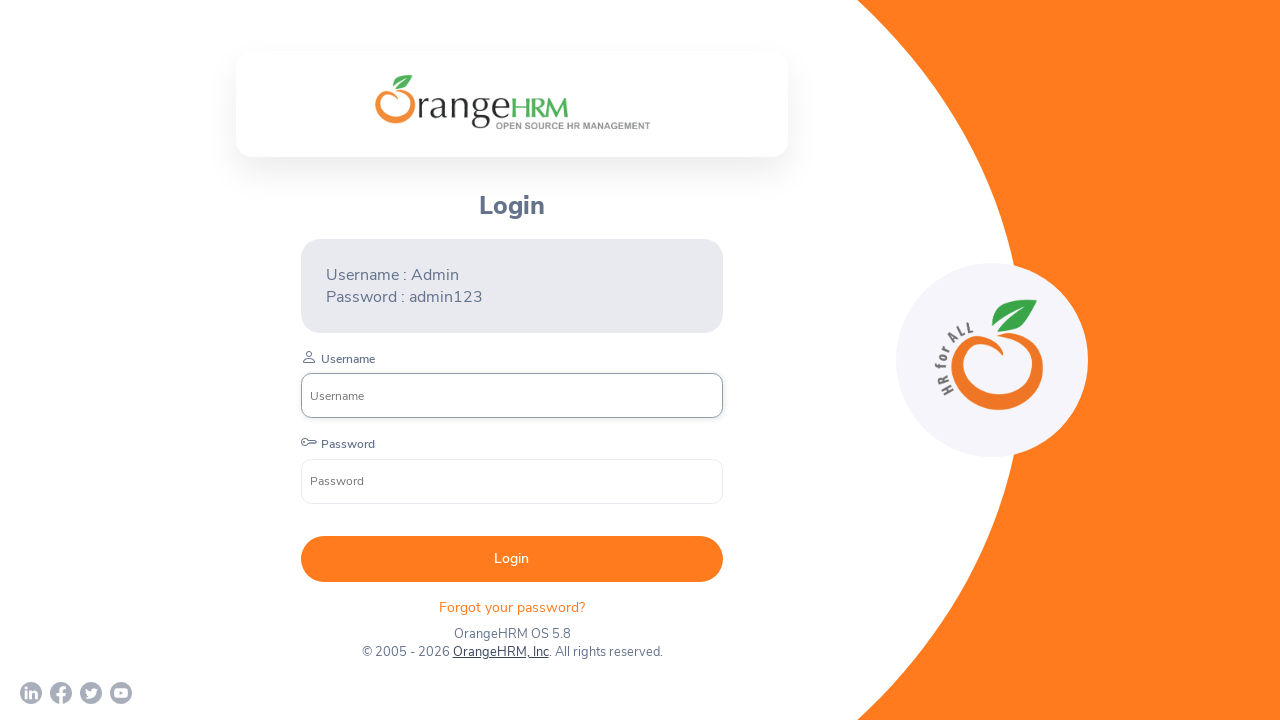

Waited for page to reach domcontentloaded state
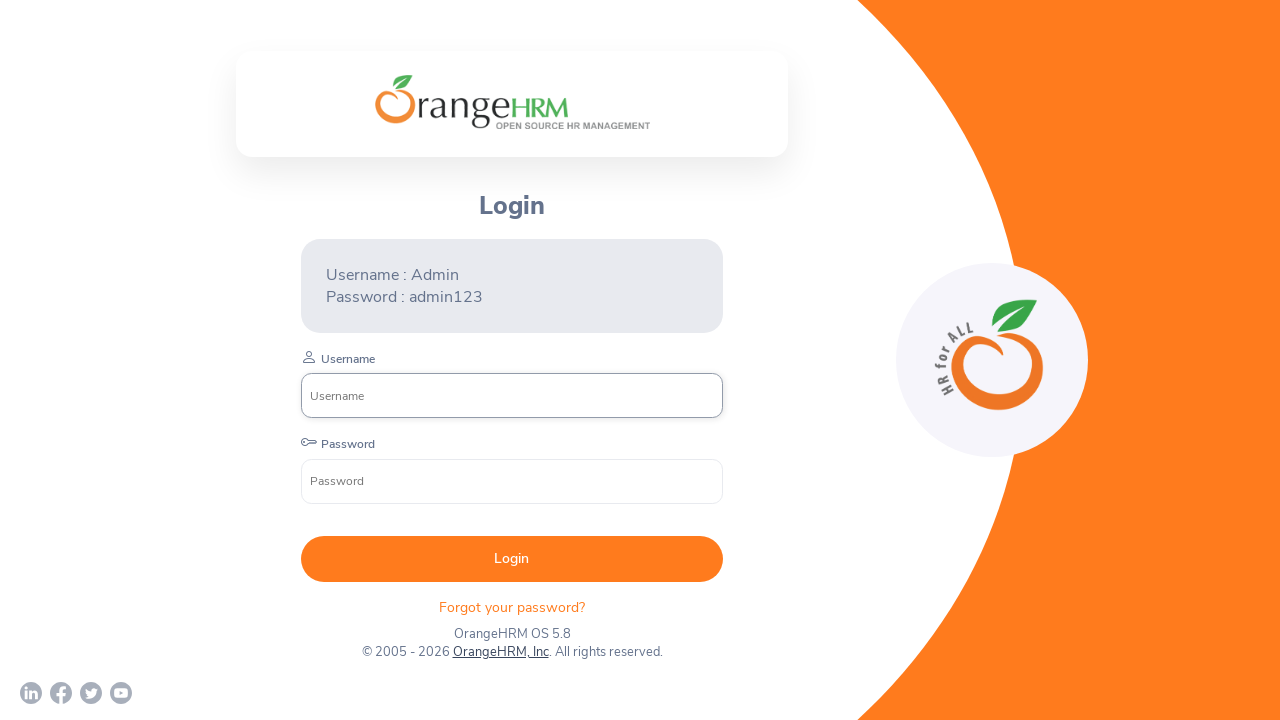

Verified page title is 'OrangeHRM'
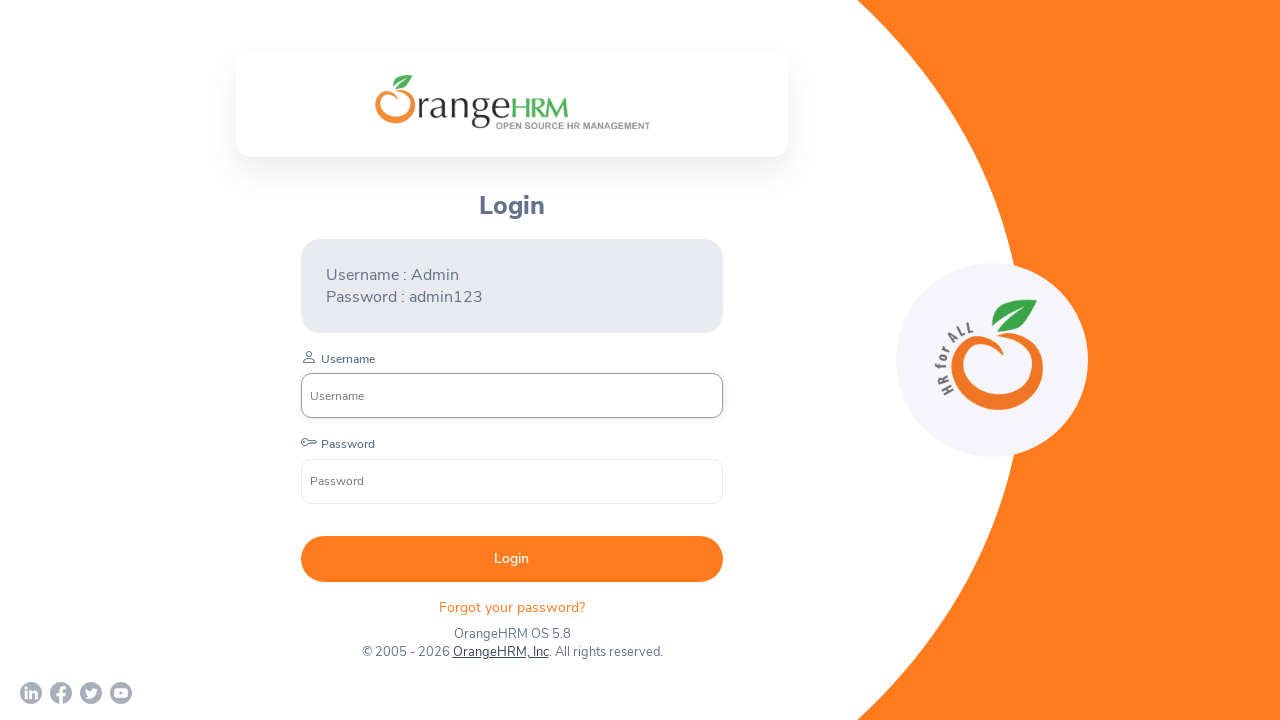

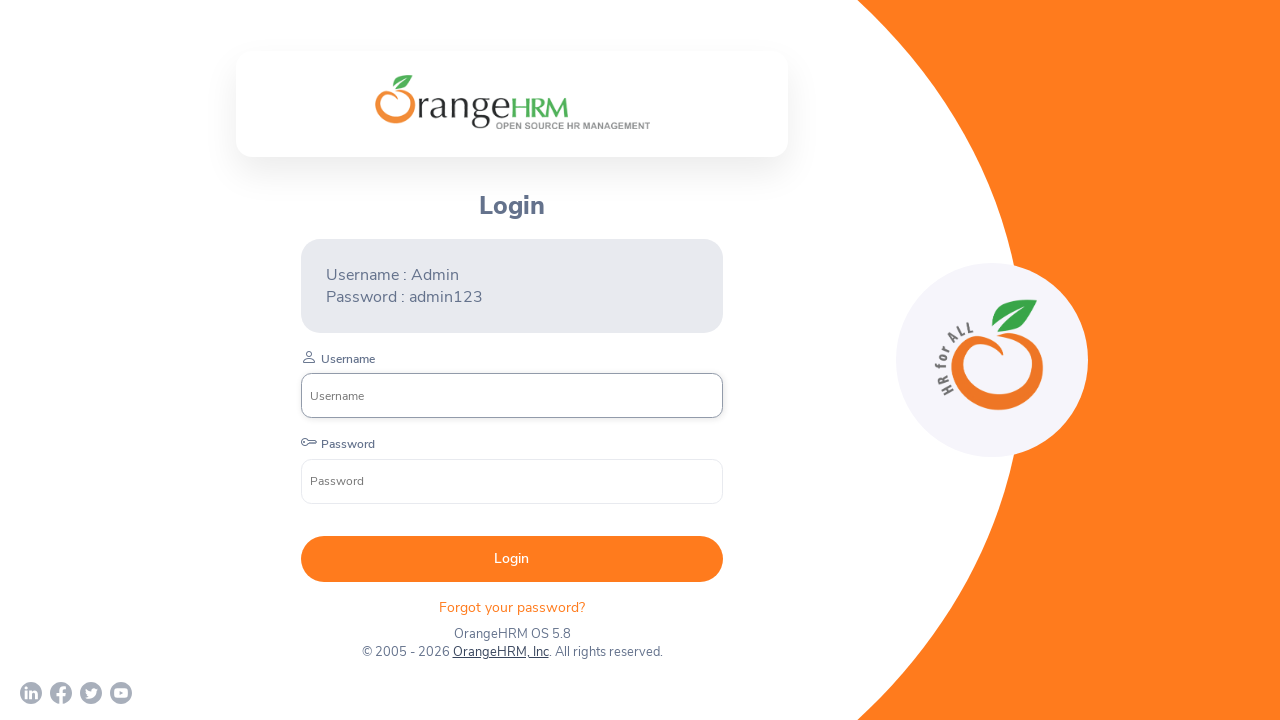